Tests password validation by entering passwords shorter than 6 characters

Starting URL: https://alada.vn/tai-khoan/dang-ky.html

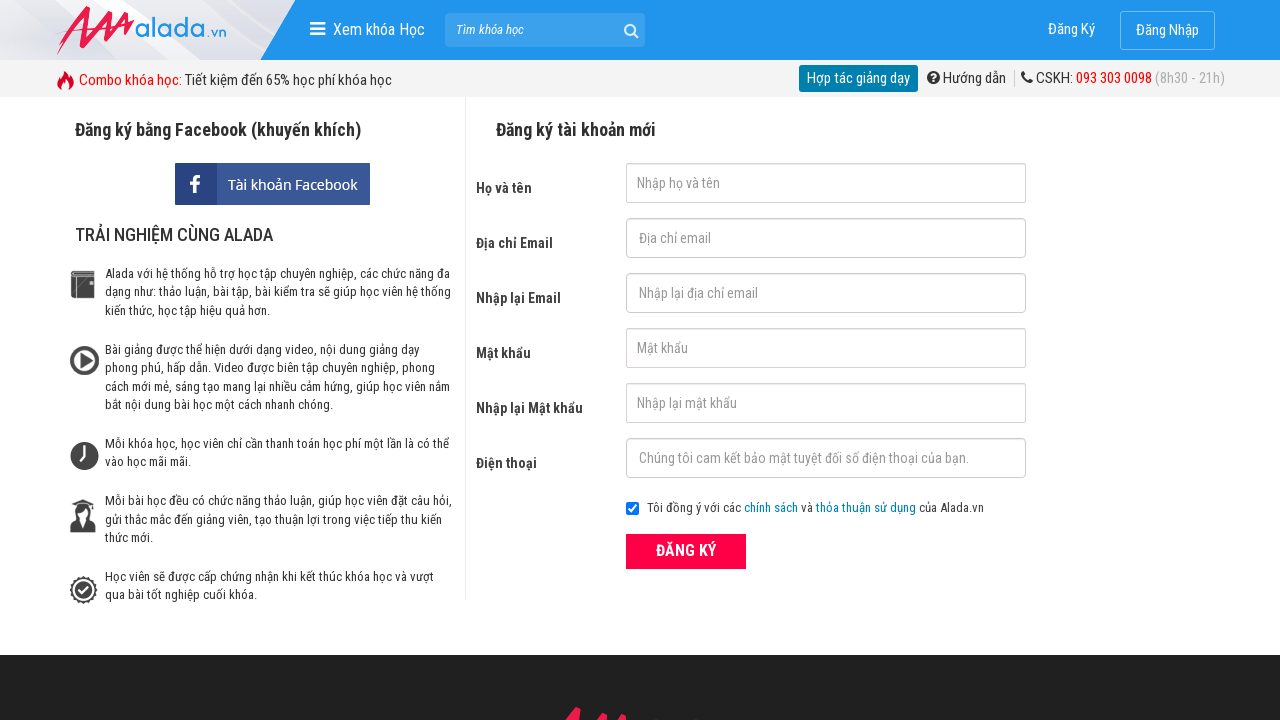

Filled first name field with 'Tuan Bui' on #txtFirstname
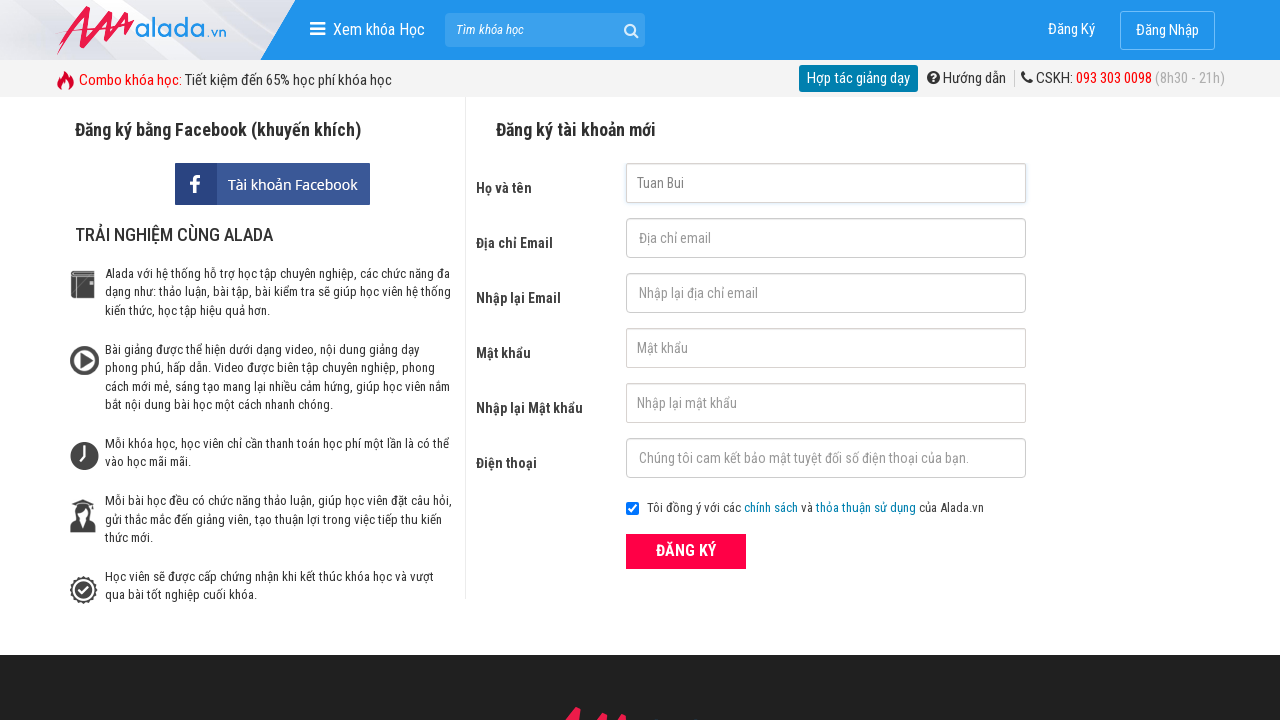

Filled email field with 'tuanbui@gmail.com' on #txtEmail
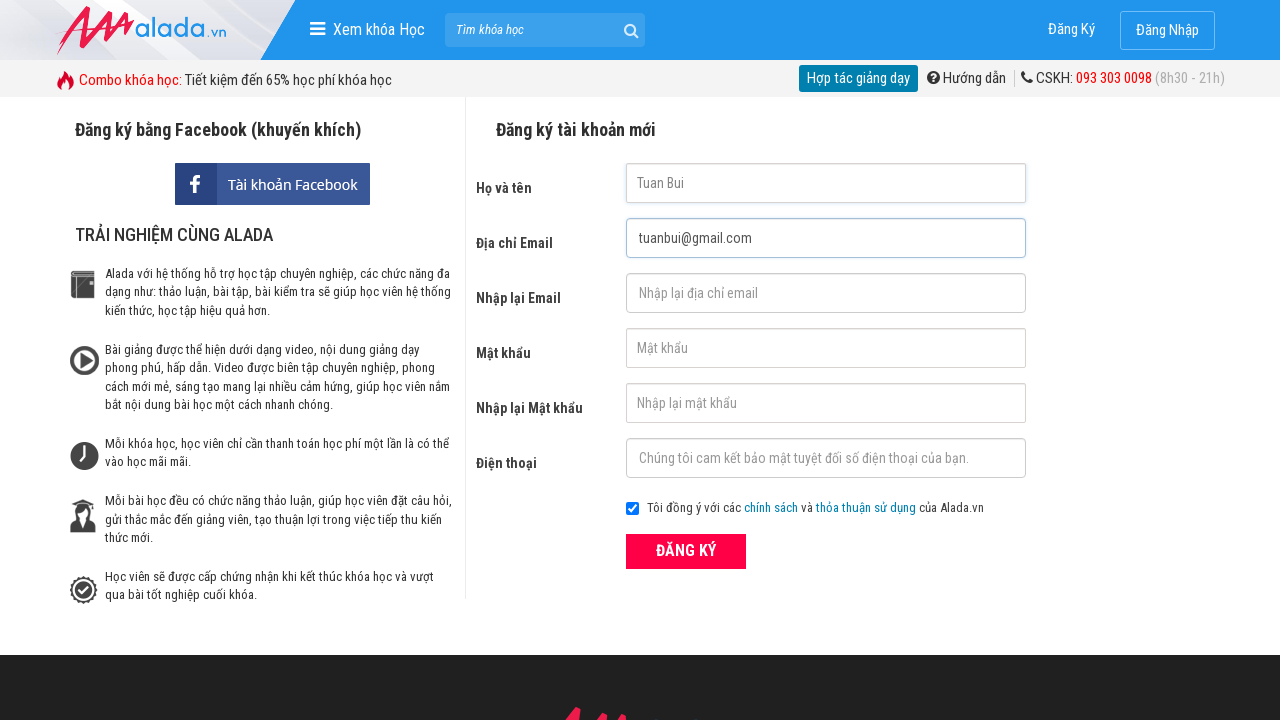

Filled confirm email field with 'tuanbui@gmail.com' on #txtCEmail
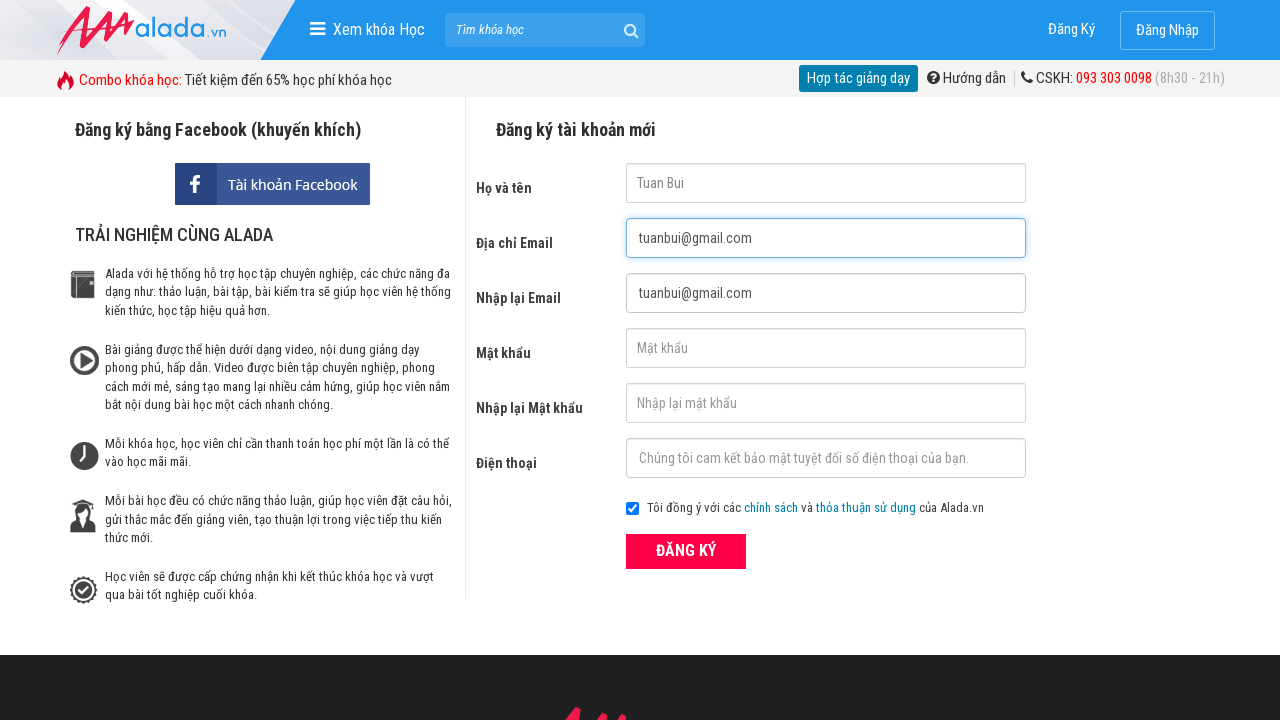

Filled password field with 'Abcd' (4 characters - less than 6) on #txtPassword
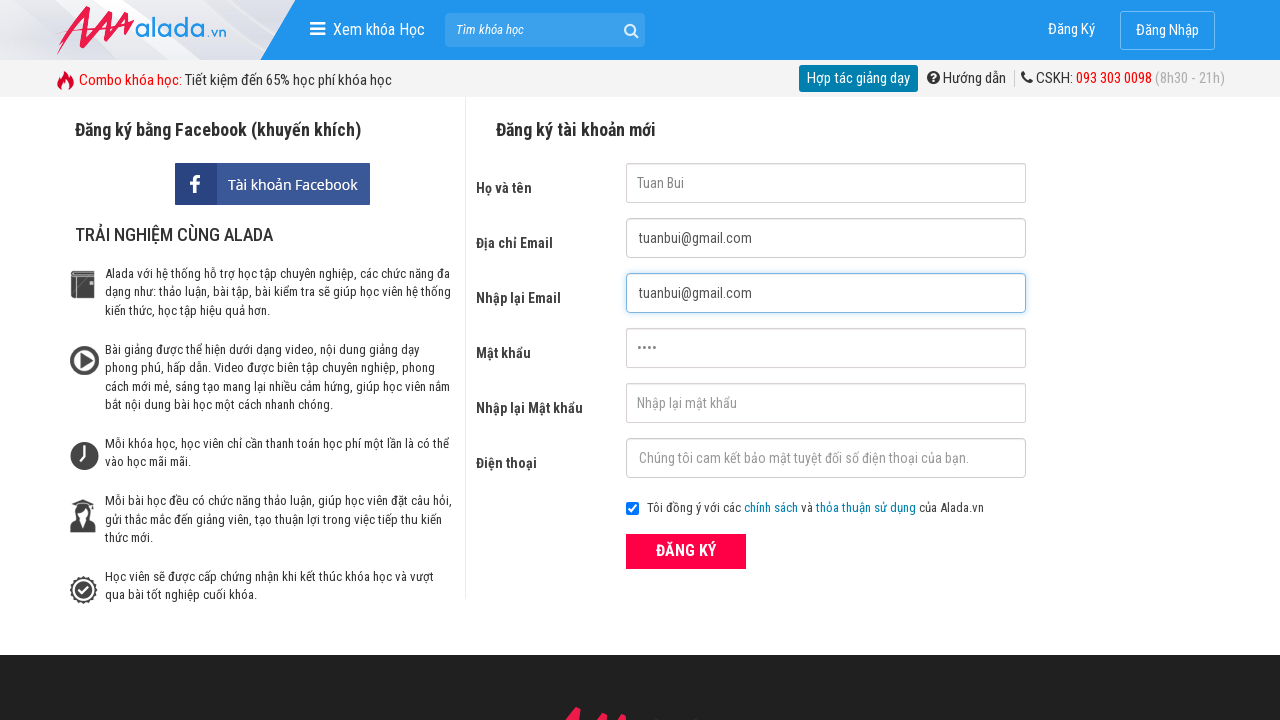

Filled confirm password field with 'Abcd' on #txtCPassword
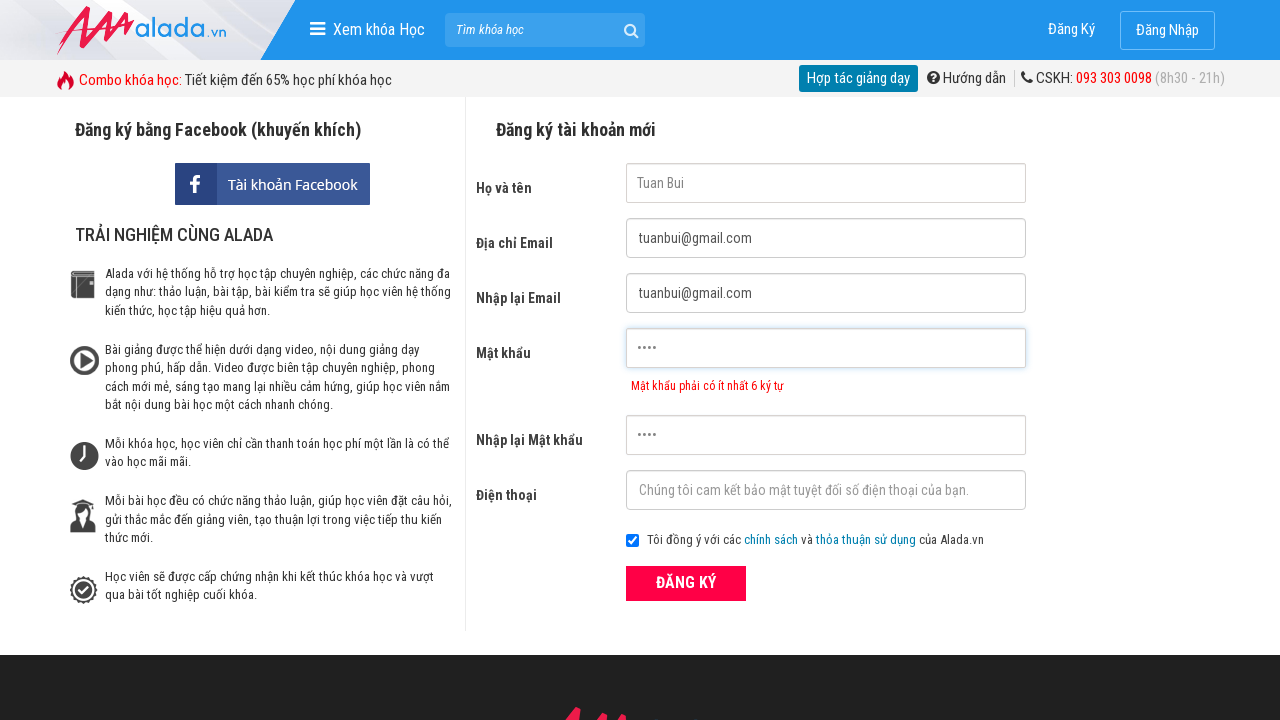

Filled phone field with '0907231123' on #txtPhone
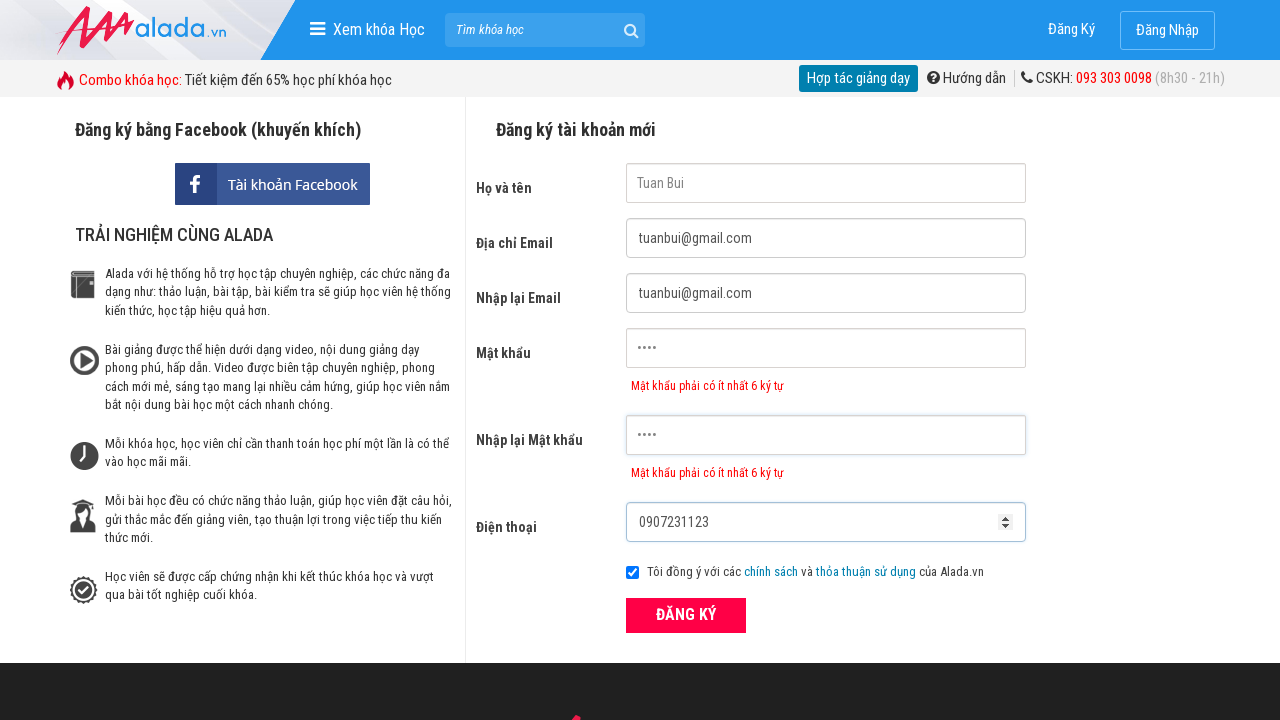

Clicked submit button to register with short password at (686, 615) on button[type='submit']
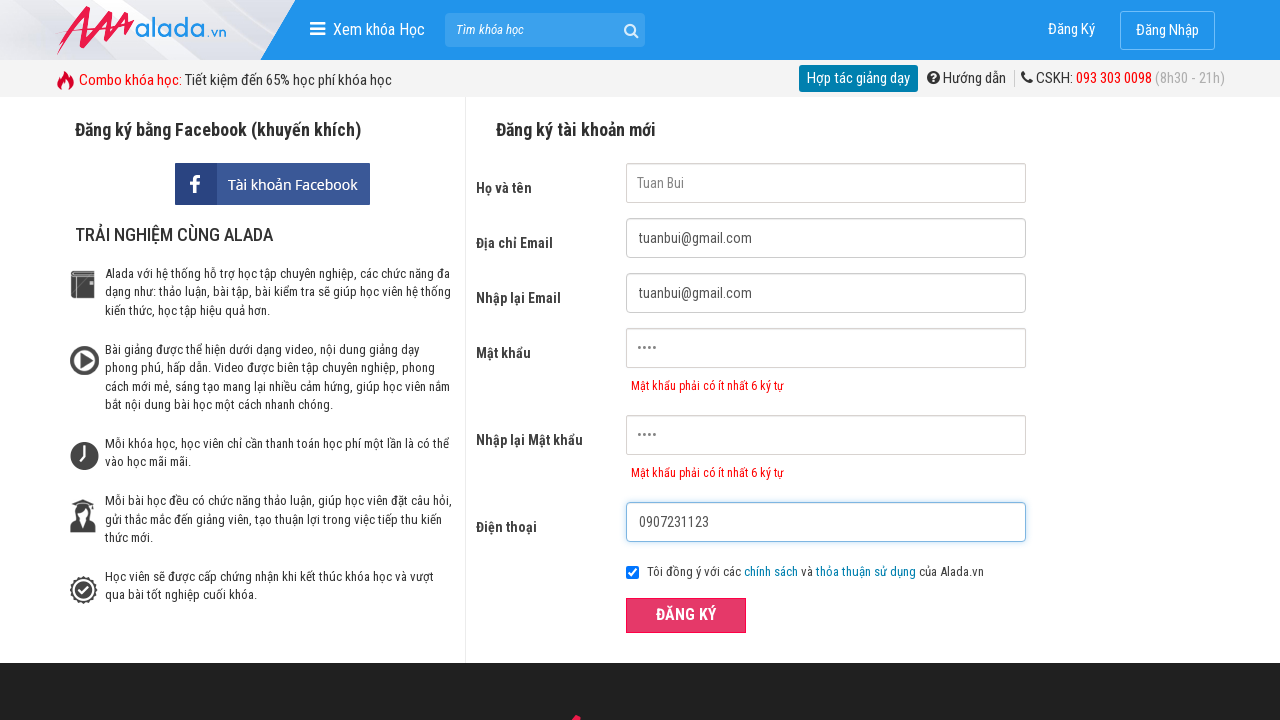

Password error message appeared validating password length requirement
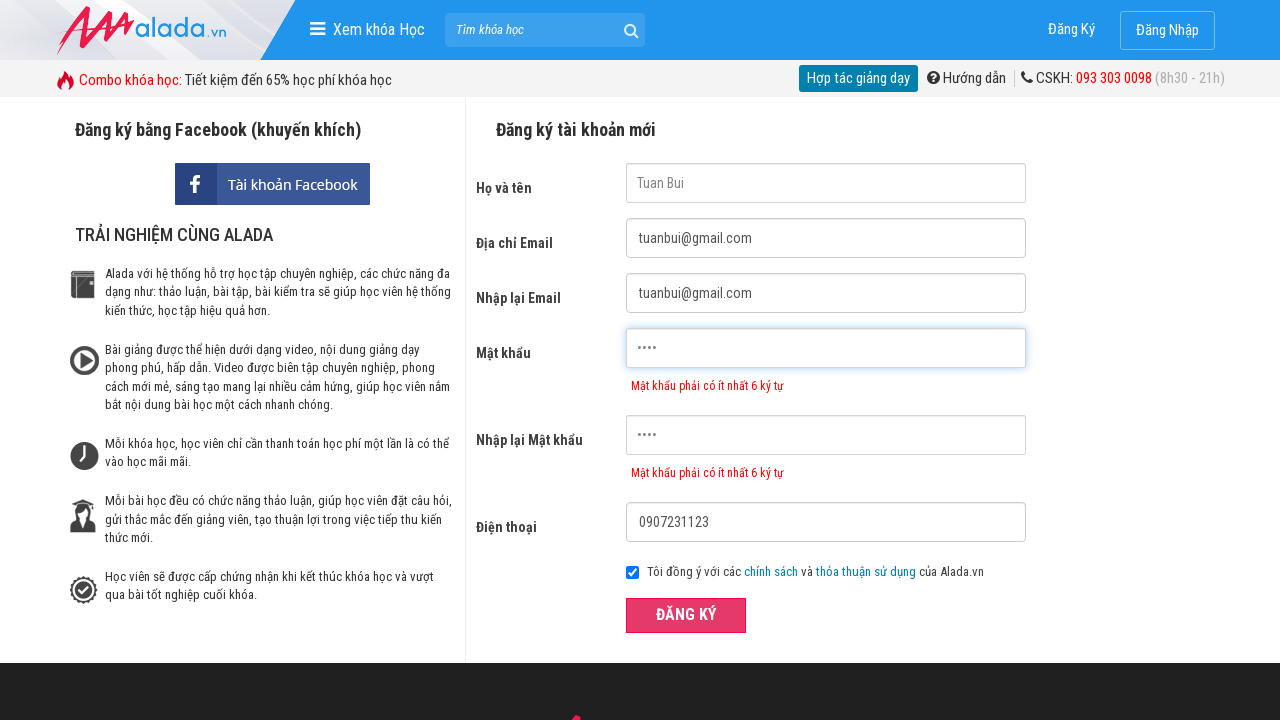

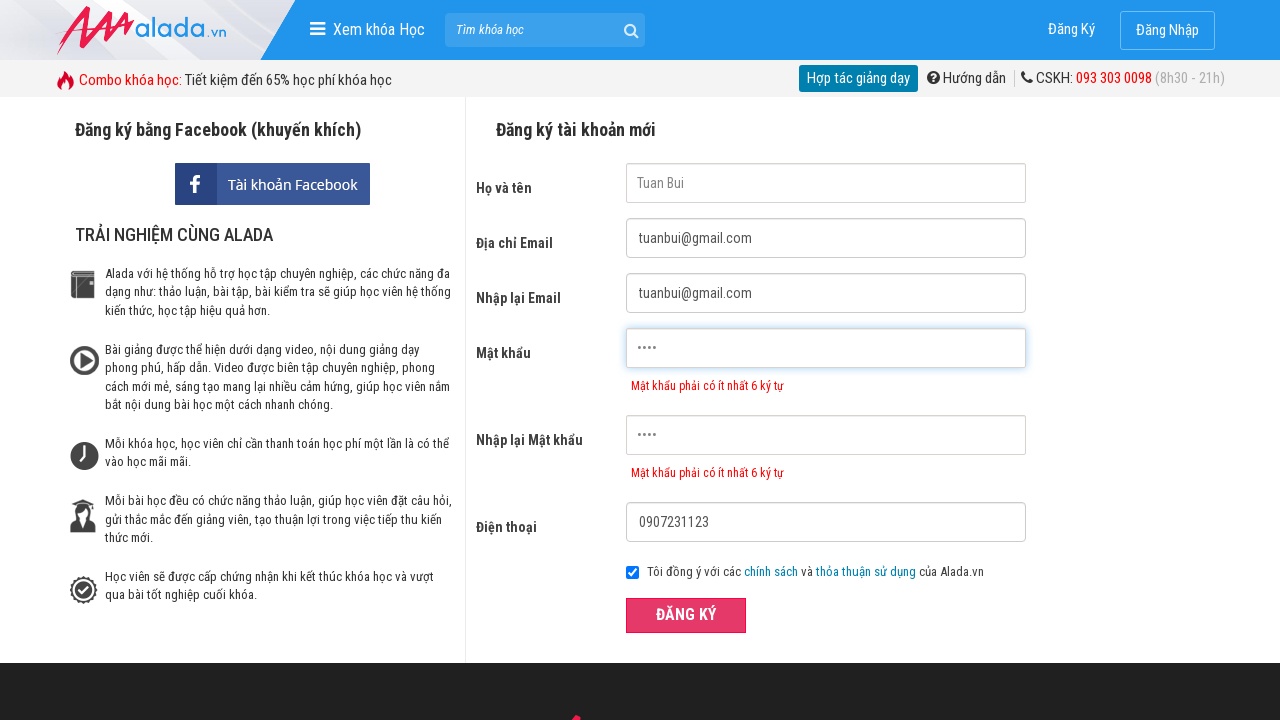